Tests keyboard accessibility of a web form by tabbing through form fields and interacting with them using keyboard controls

Starting URL: https://www.selenium.dev/selenium/web/web-form.html

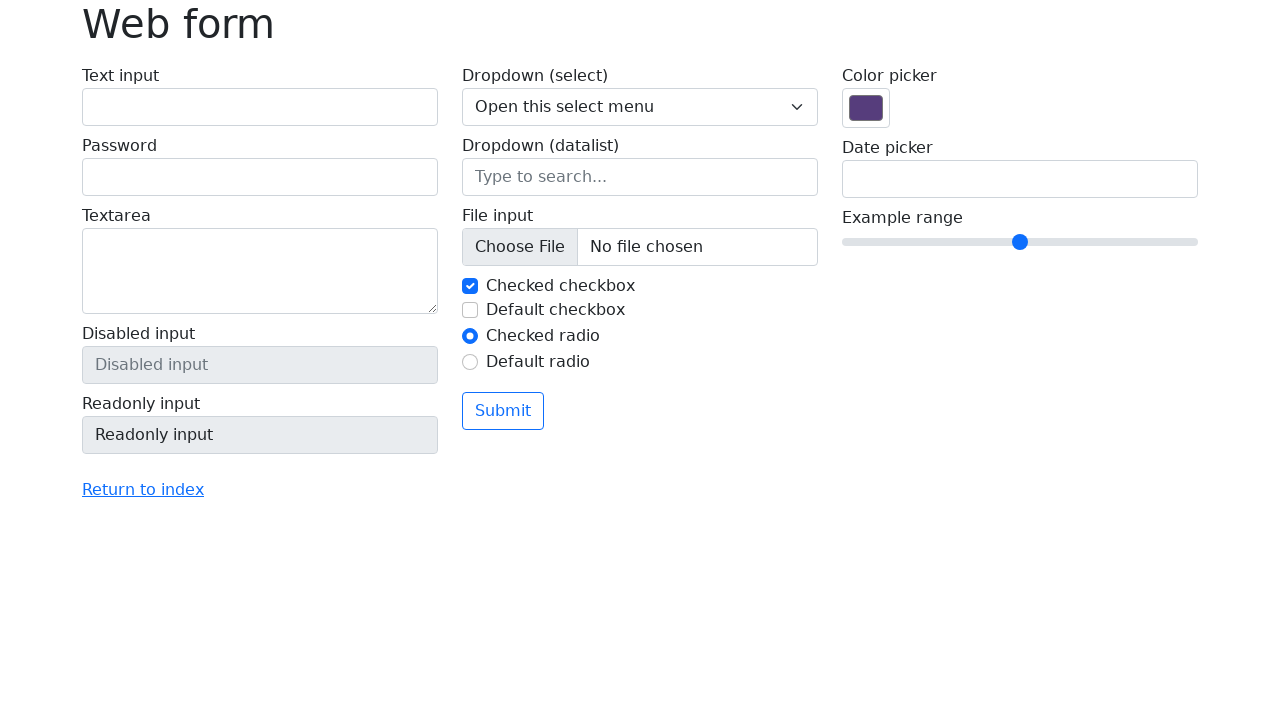

Pressed Tab to navigate to text input field
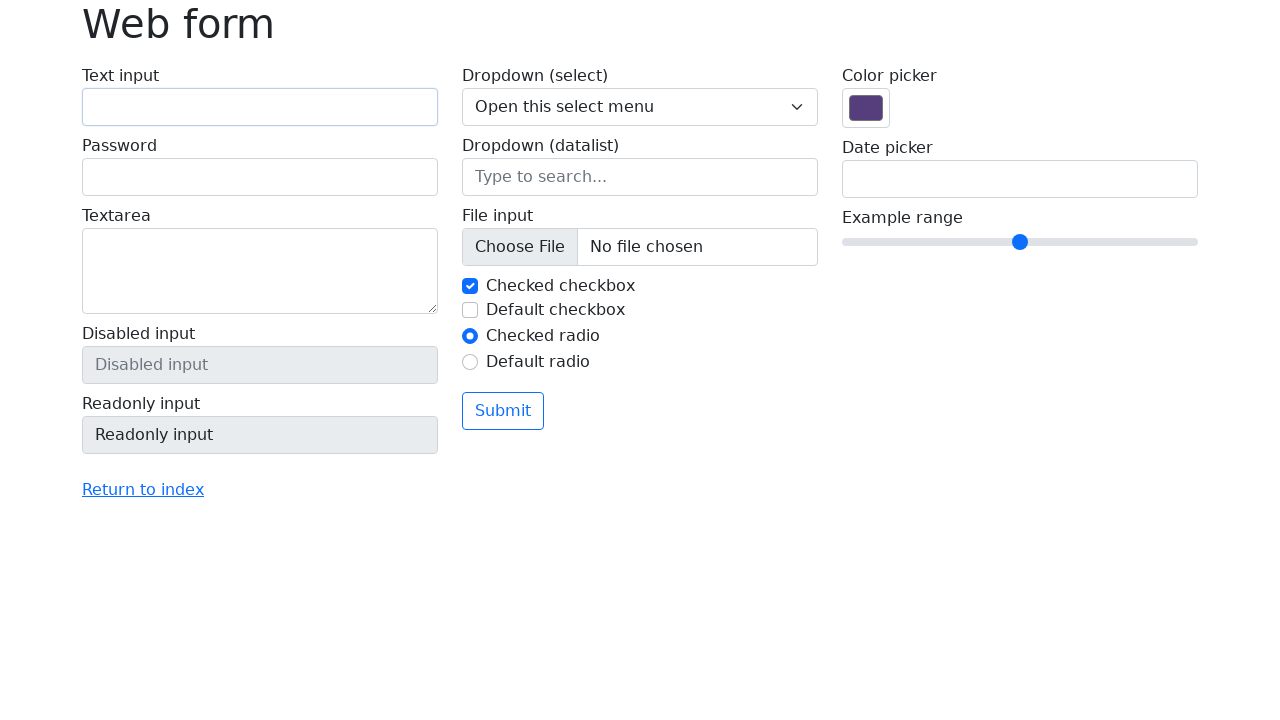

Typed 'john' into text input field
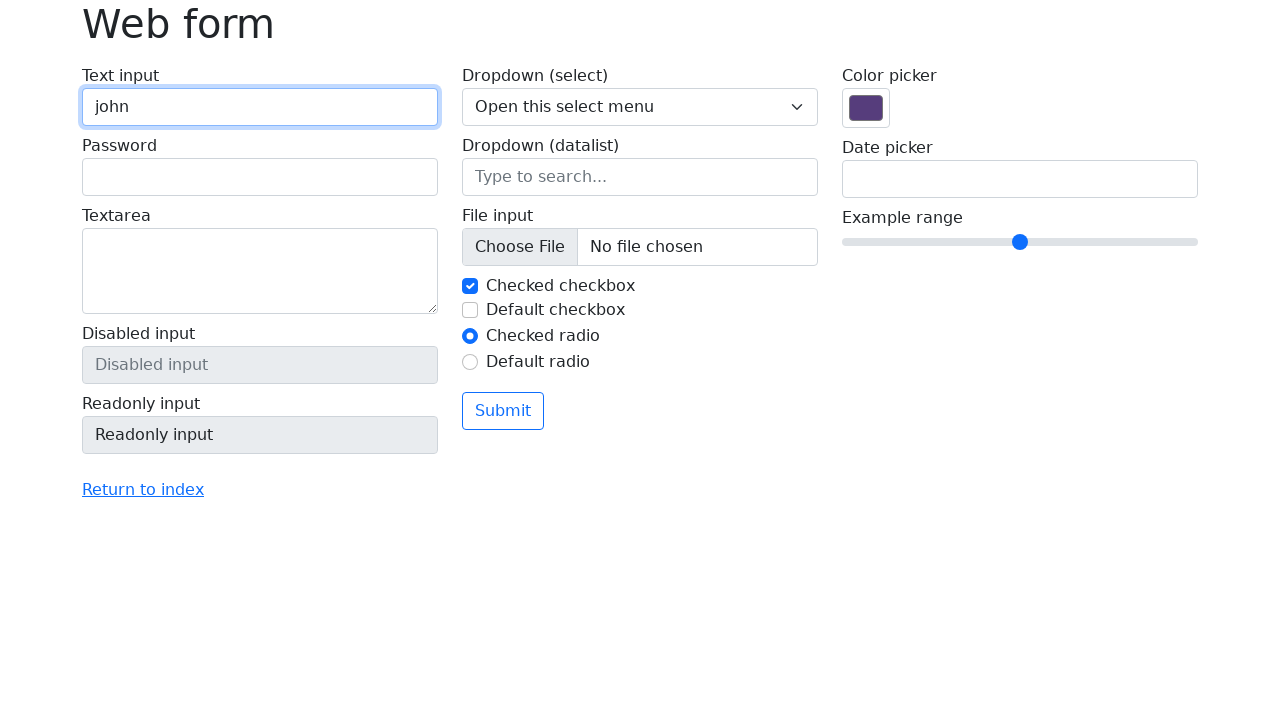

Pressed Tab to navigate to password field
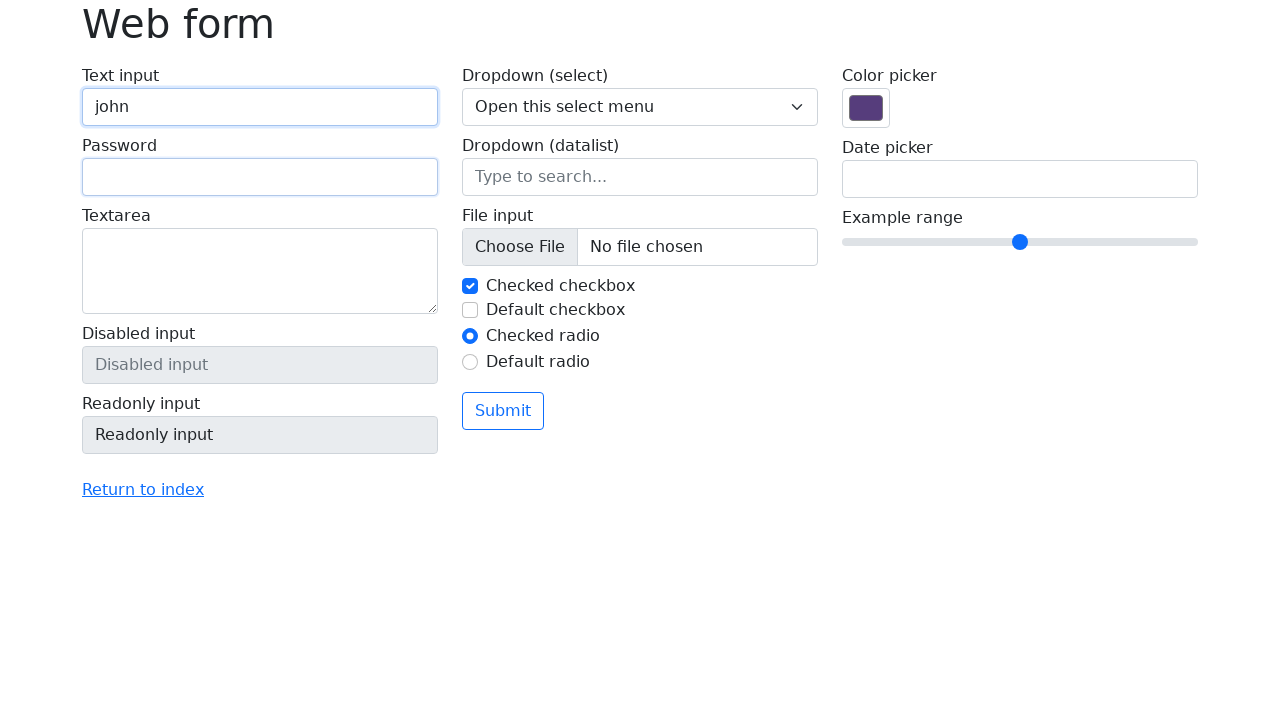

Typed '1234' into password field
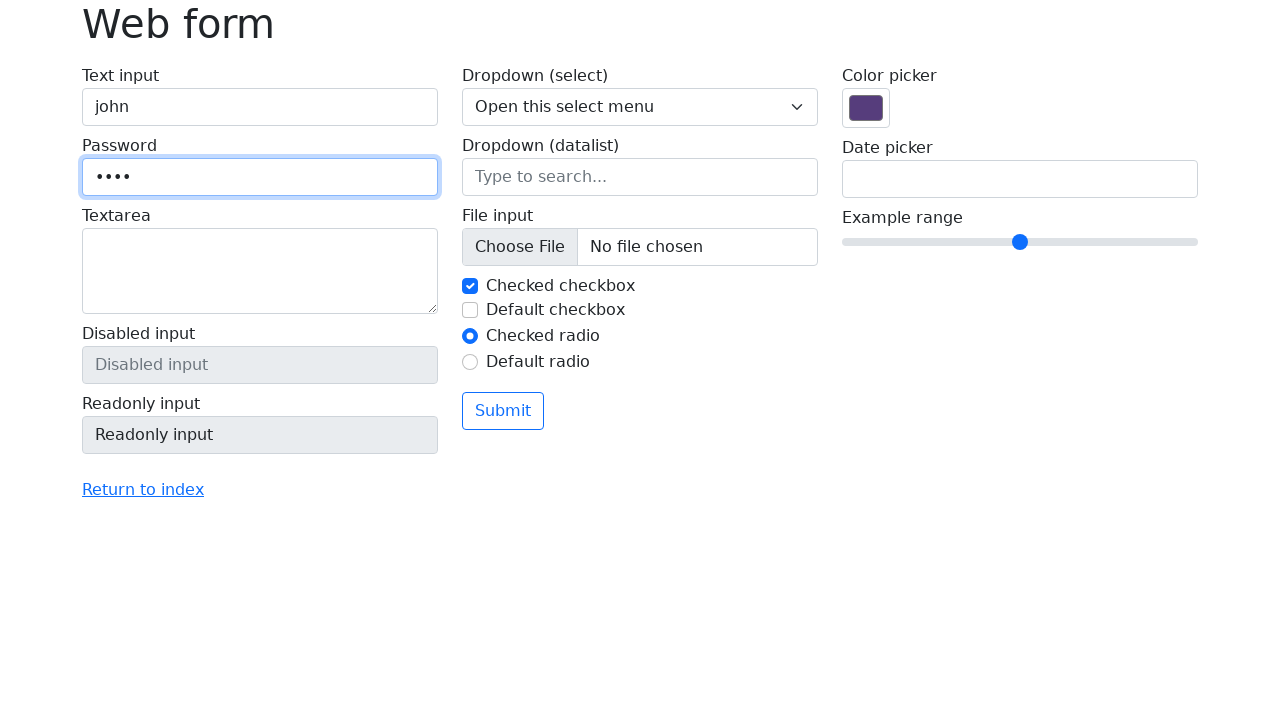

Pressed Tab to navigate to textarea field
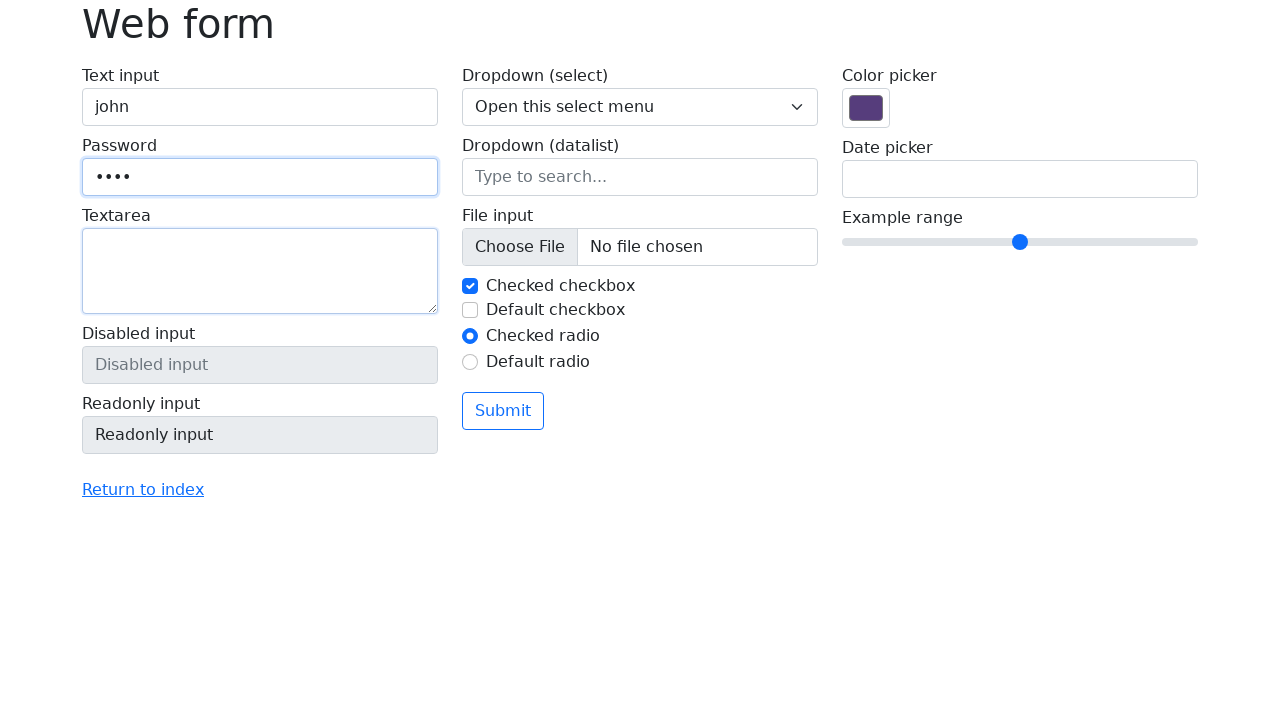

Typed 'Elvis has left the building' into textarea
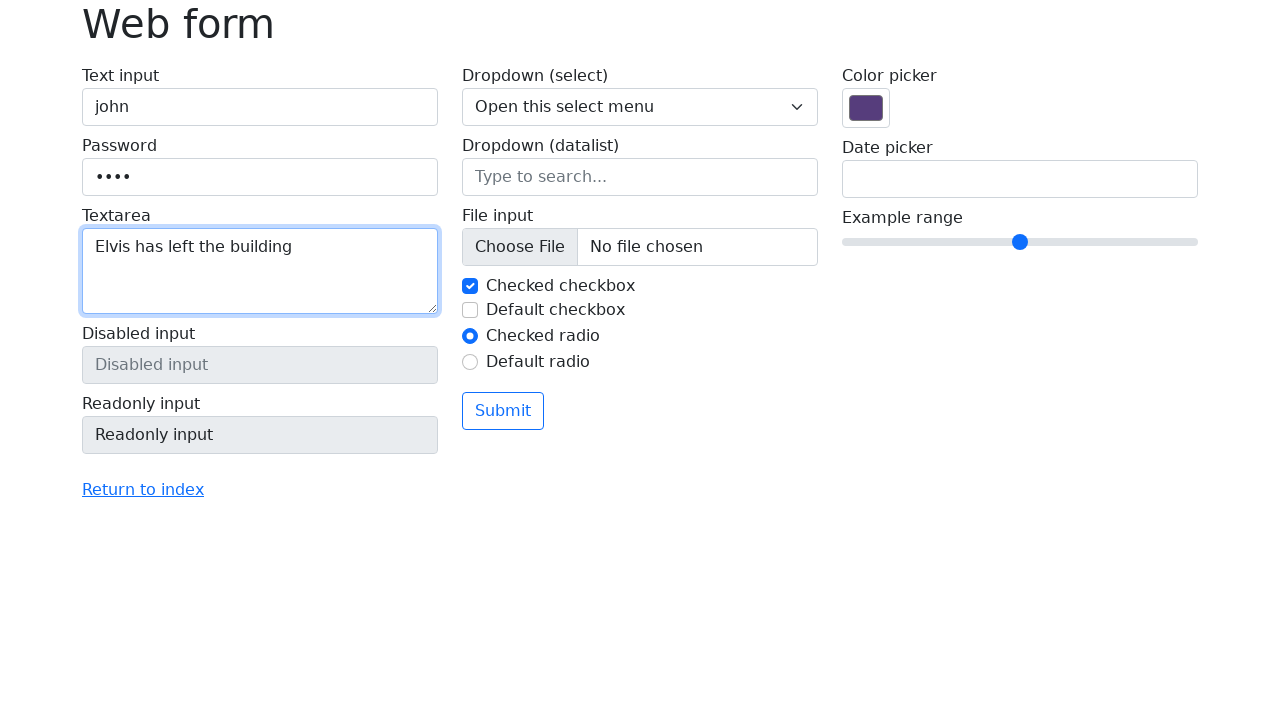

Pressed Tab to skip disabled field
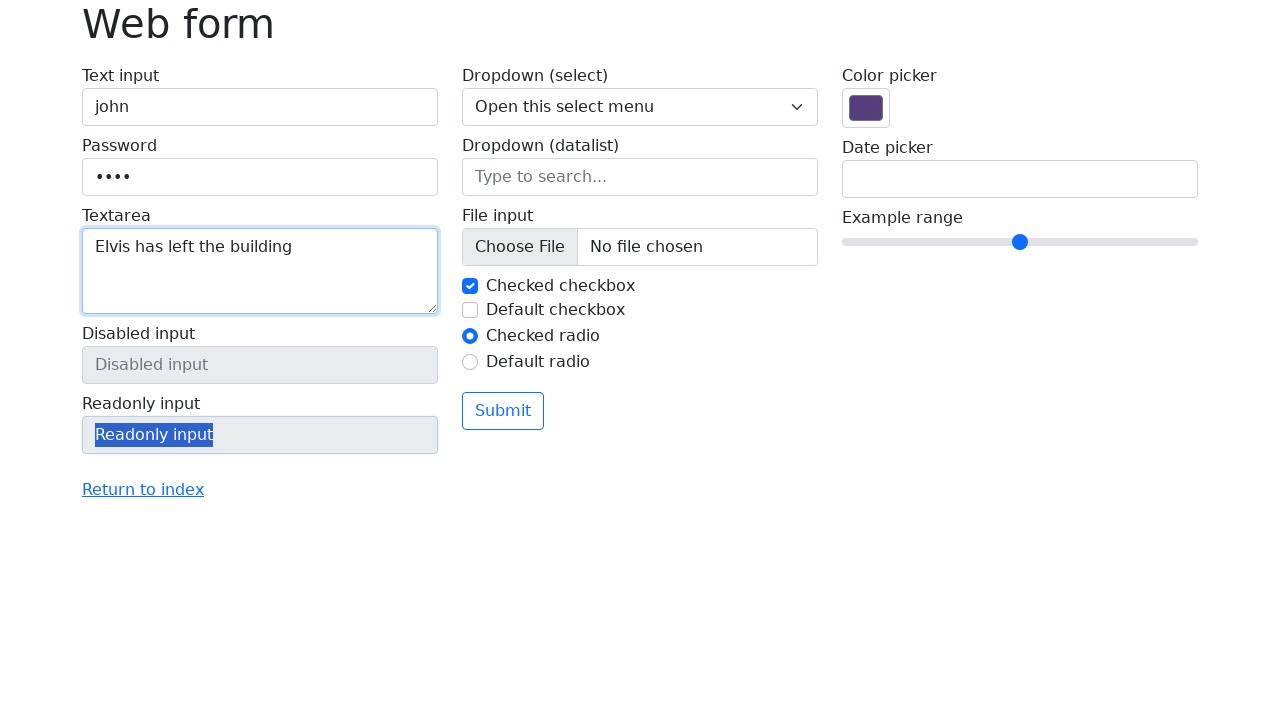

Pressed Tab to skip read-only field
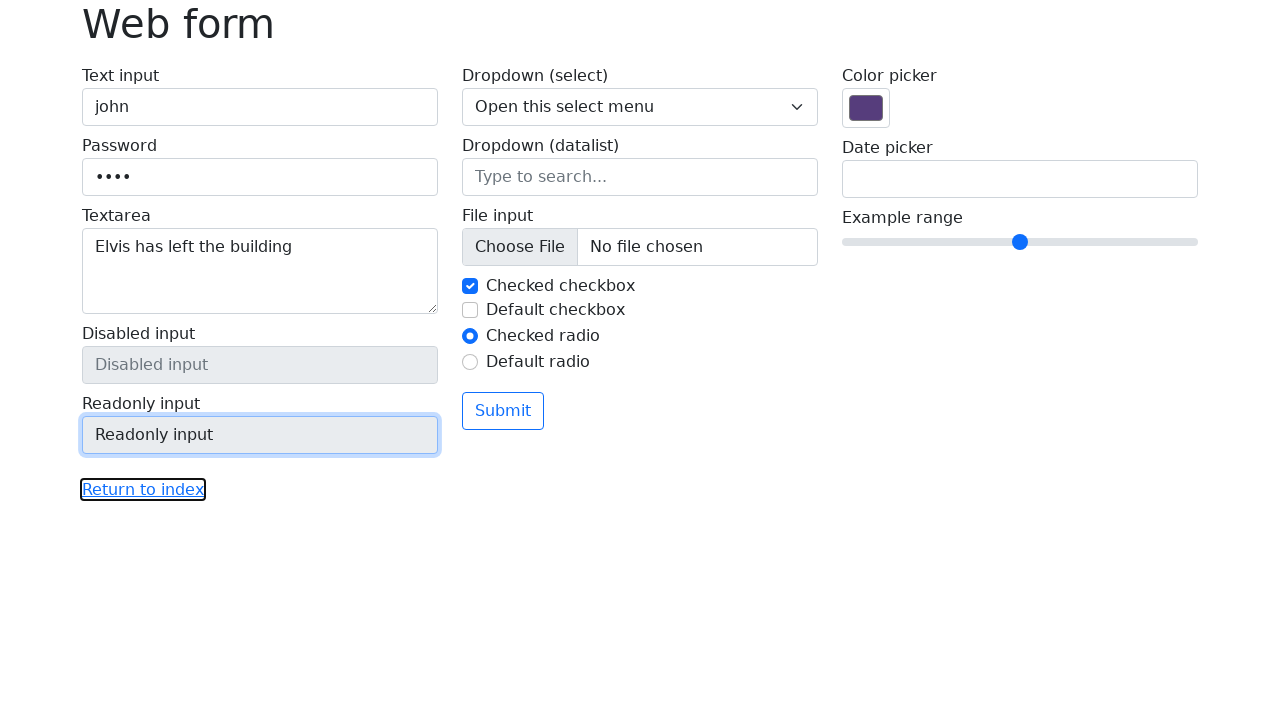

Pressed Tab to navigate to select dropdown
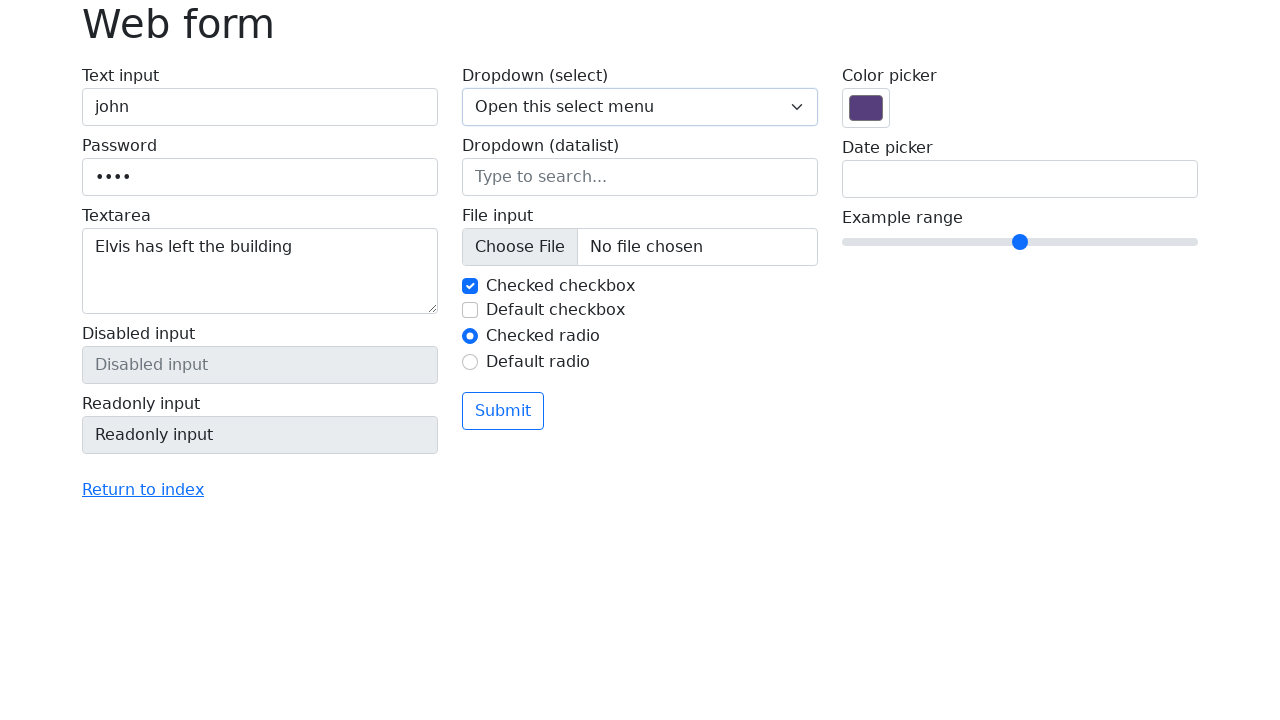

Pressed ArrowDown to navigate dropdown option 1
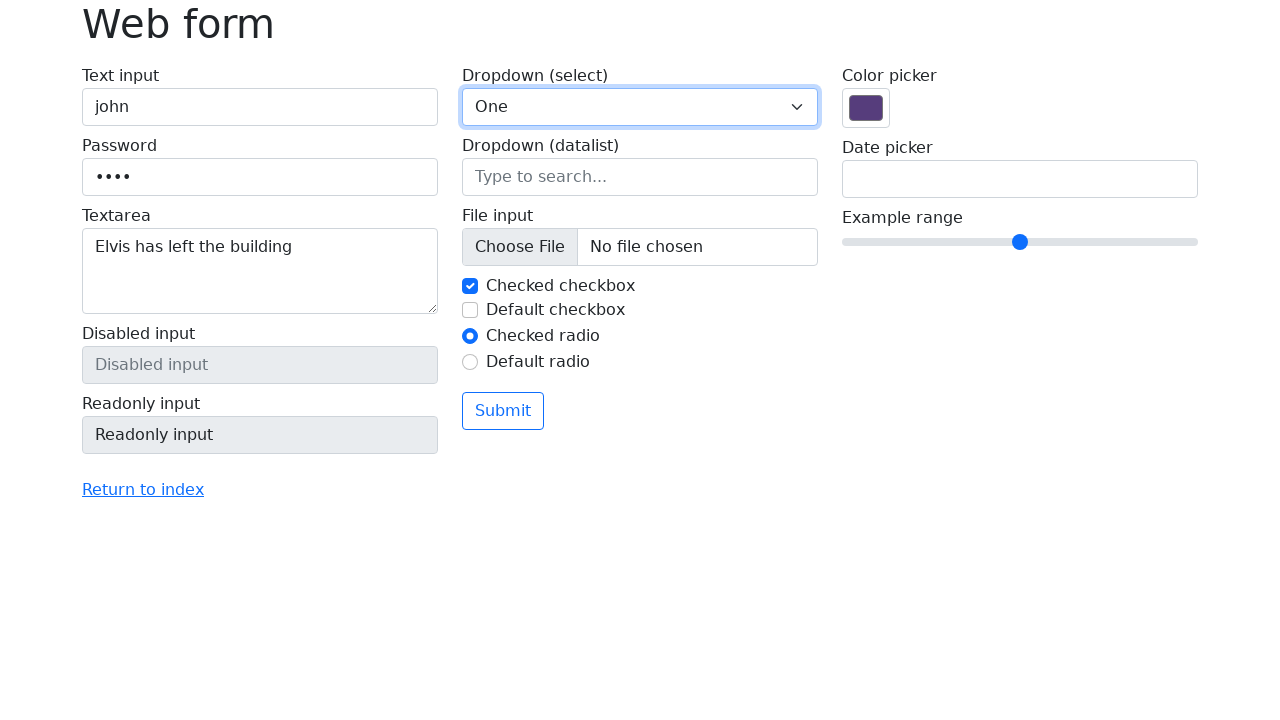

Pressed ArrowDown to navigate dropdown option 2
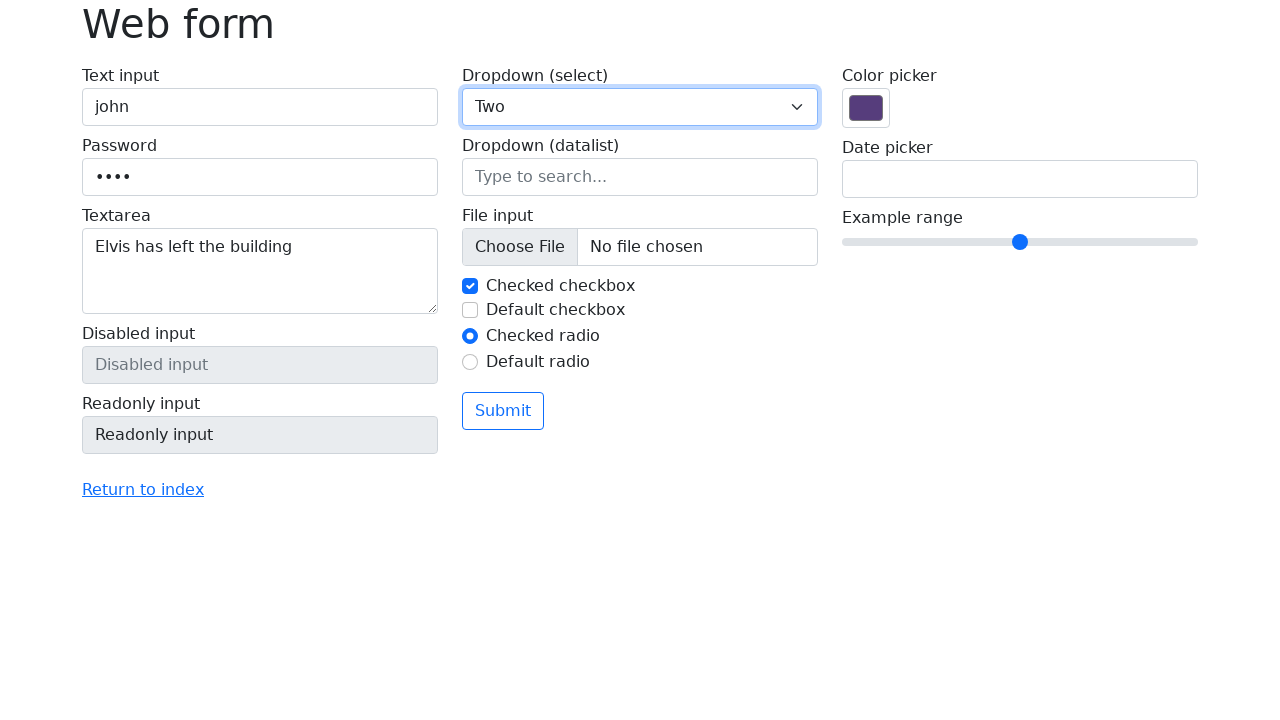

Pressed ArrowDown to navigate dropdown option 3
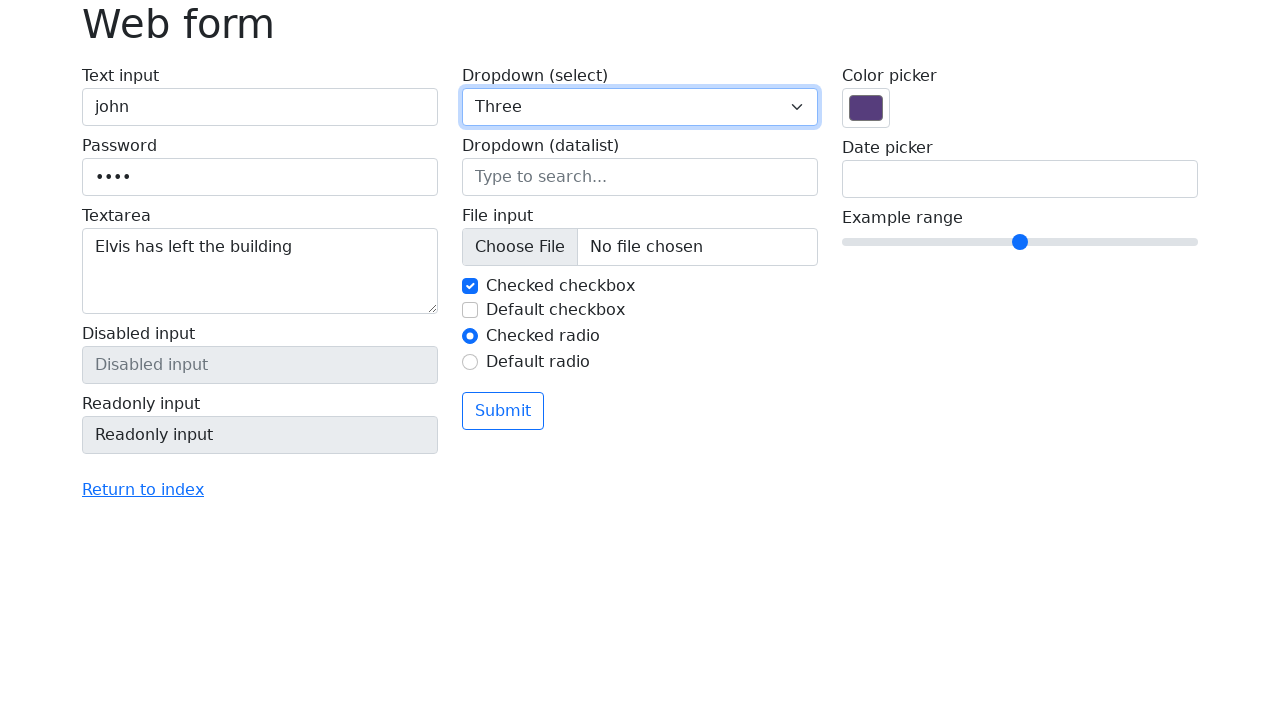

Pressed Enter to select 'Two' from dropdown
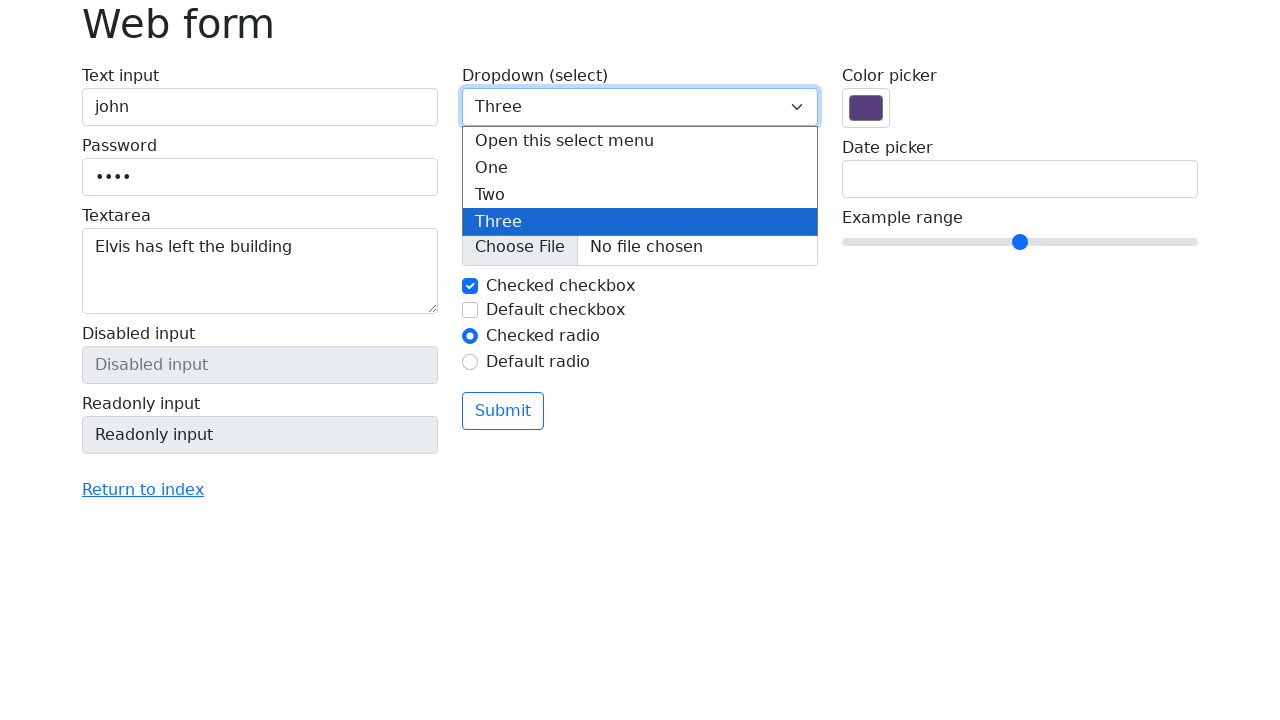

Pressed Tab to navigate to datalist input
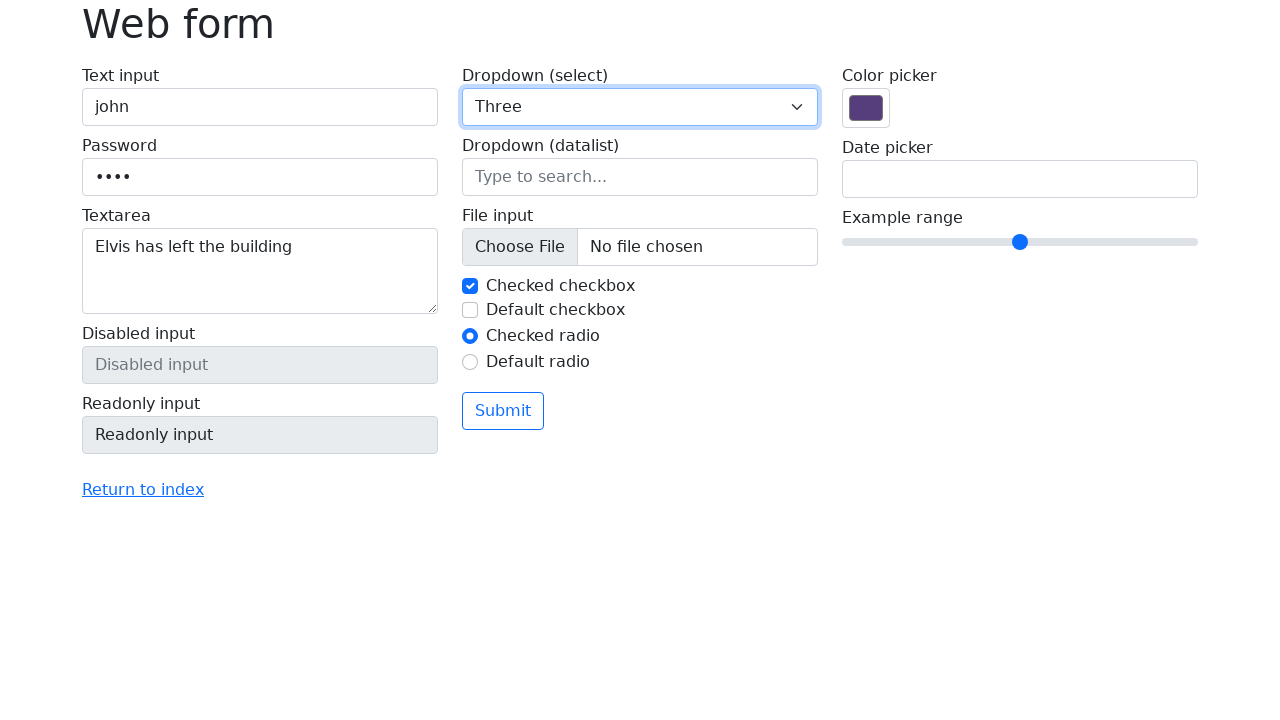

Pressed ArrowDown to navigate datalist option 1
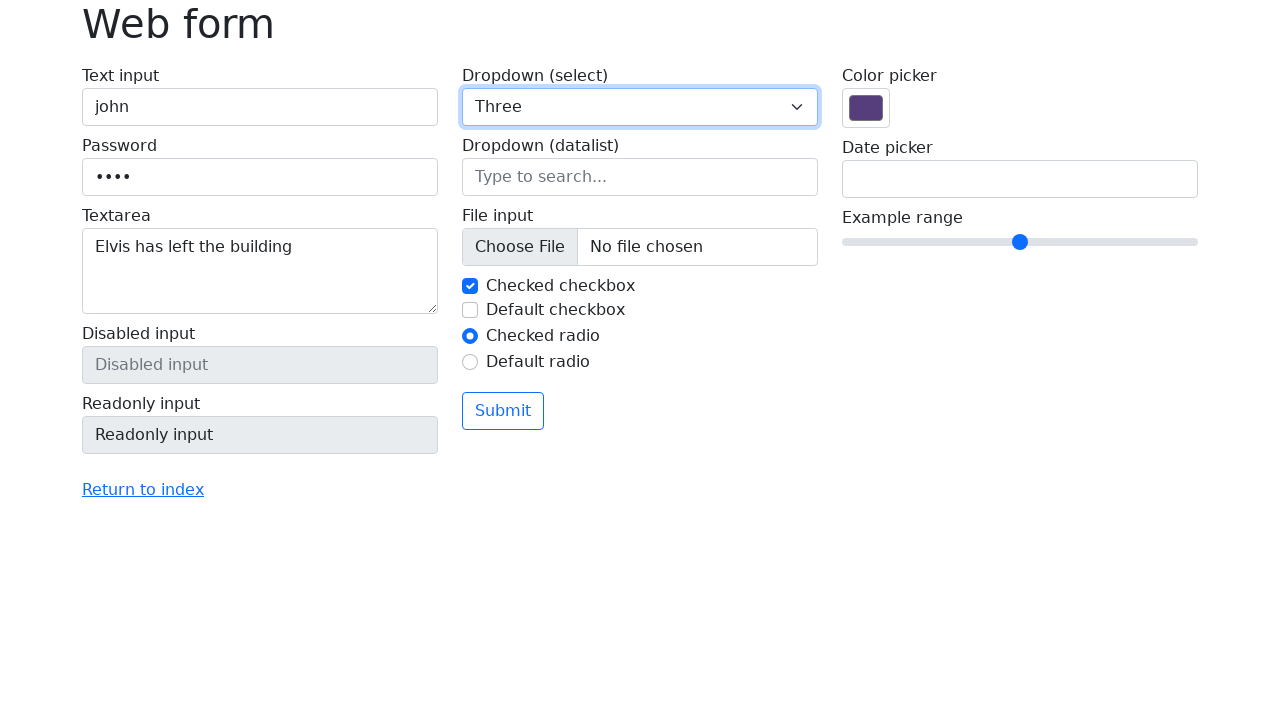

Pressed ArrowDown to navigate datalist option 2
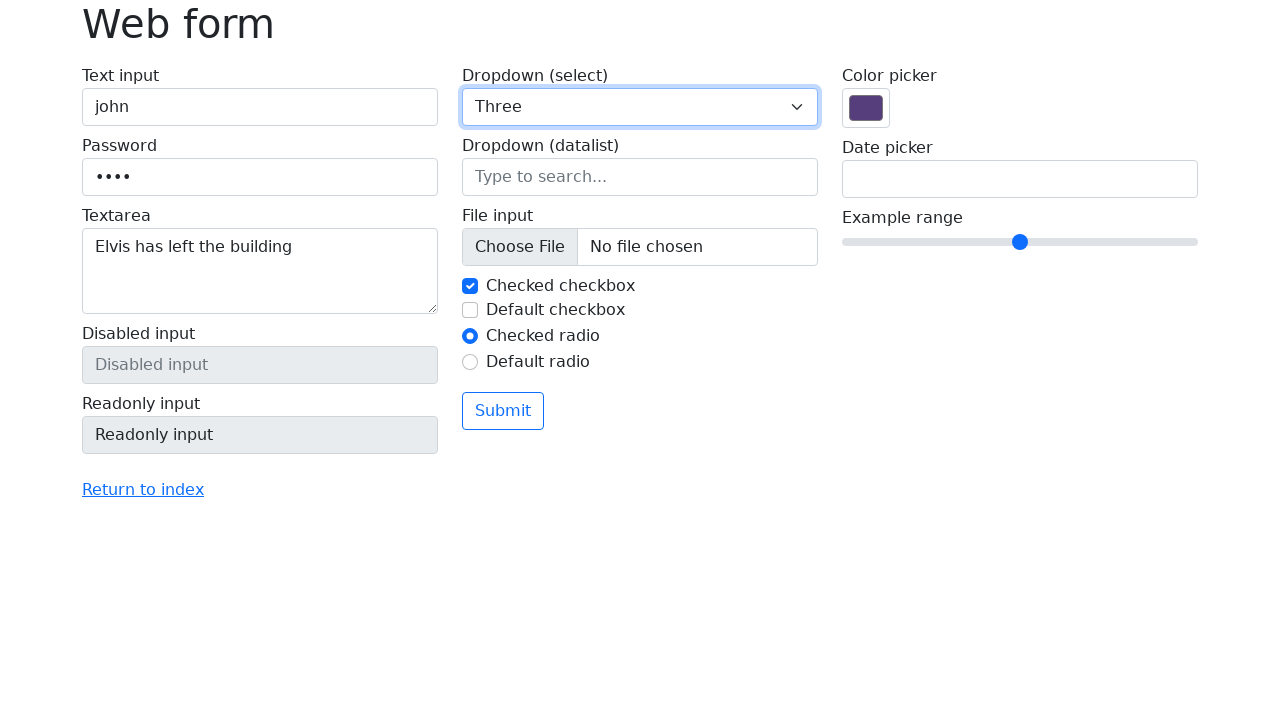

Pressed ArrowDown to navigate datalist option 3
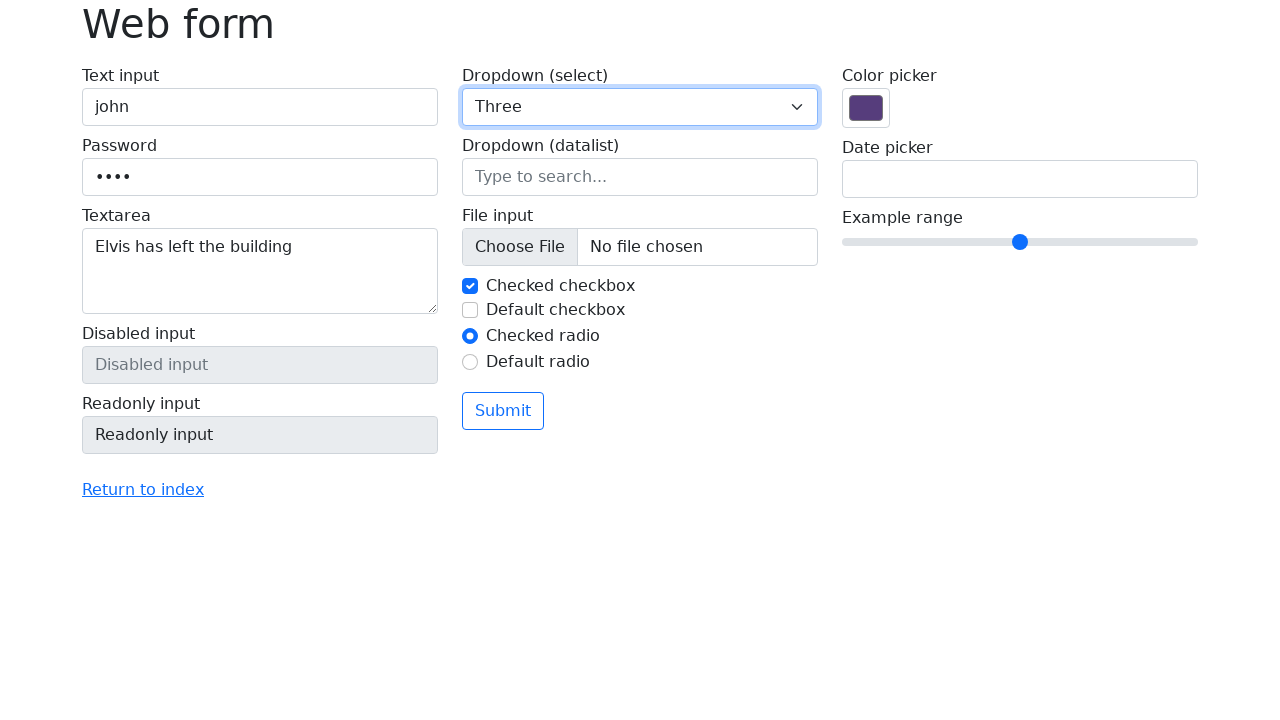

Pressed Enter to select datalist option
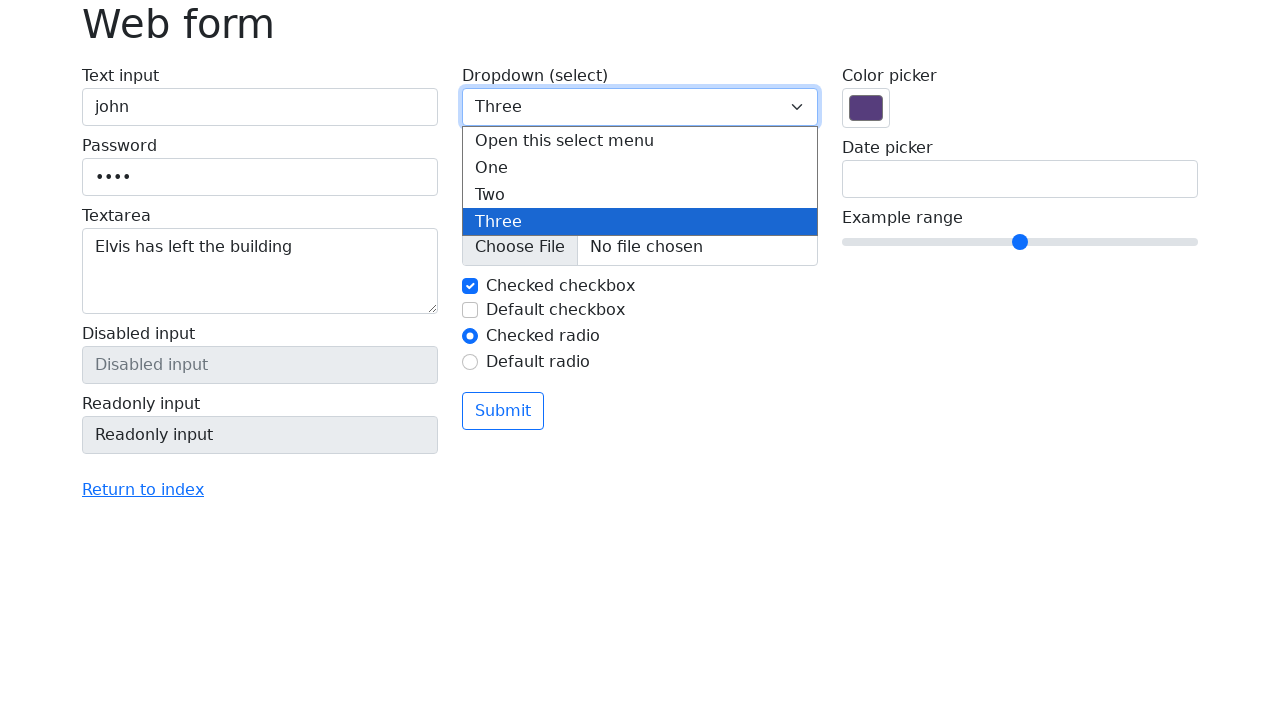

Pressed Tab to navigate to file input
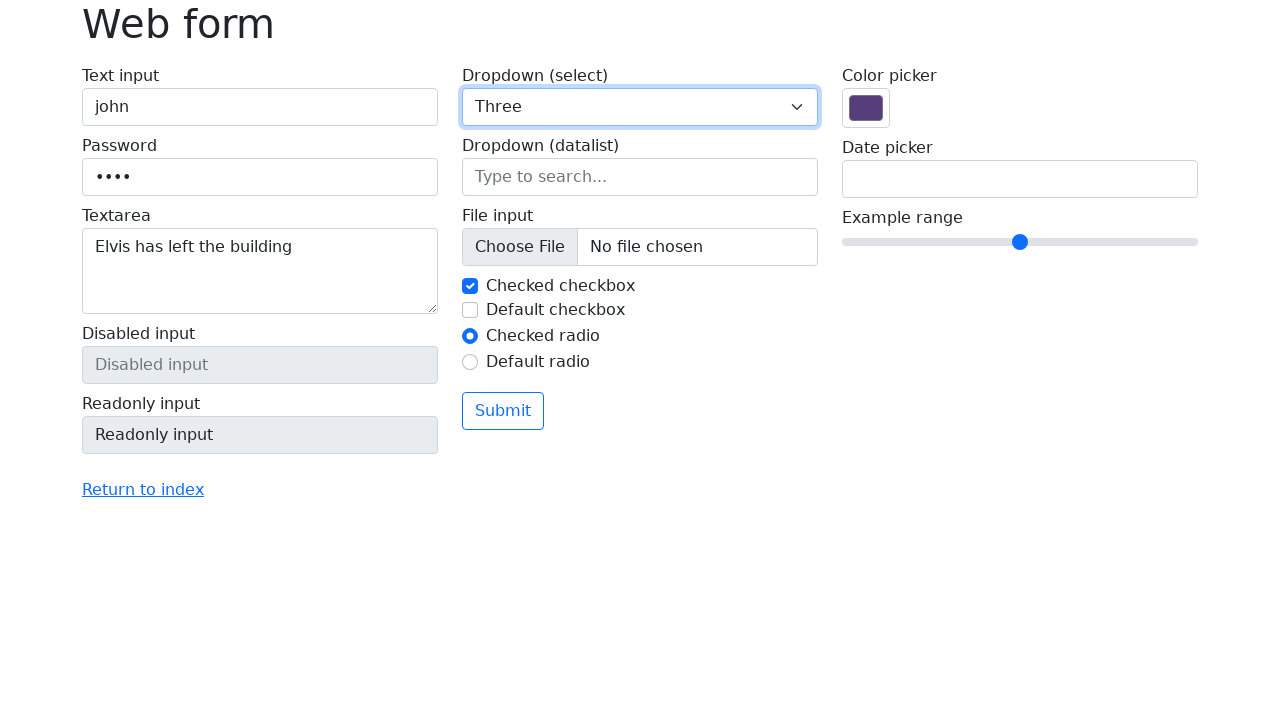

Pressed Tab to navigate to first checkbox
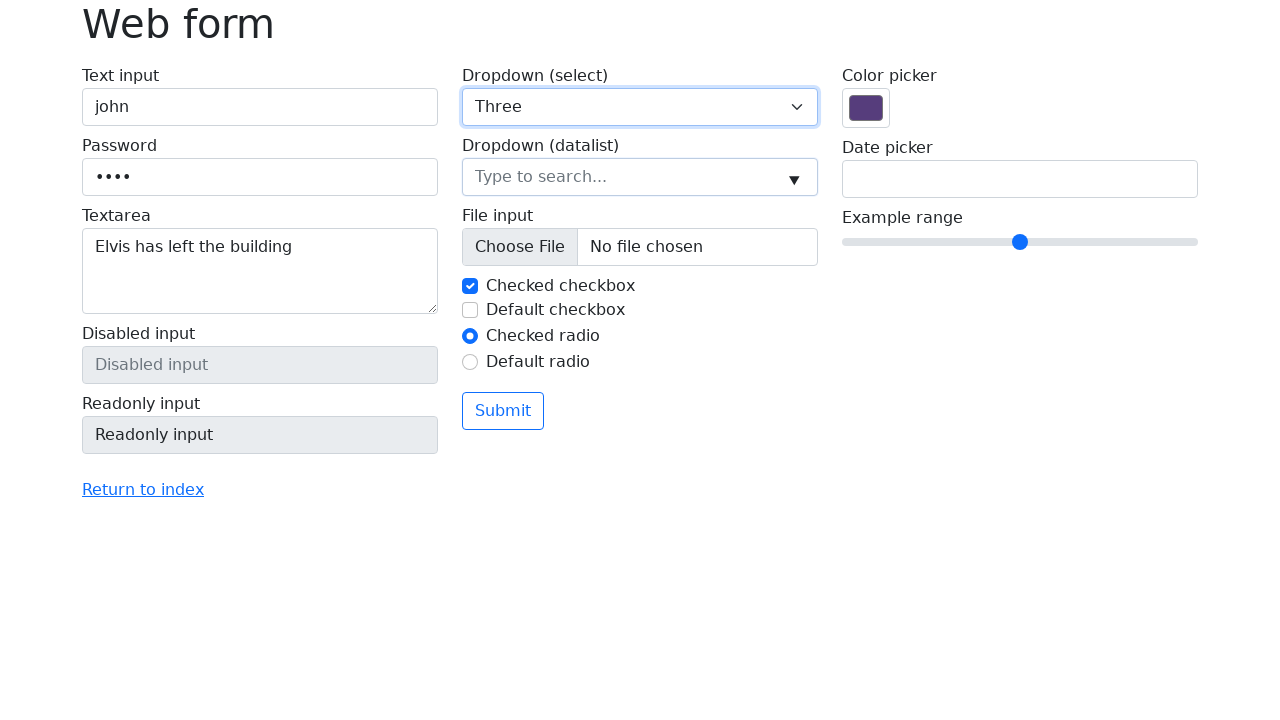

Located first checkbox element
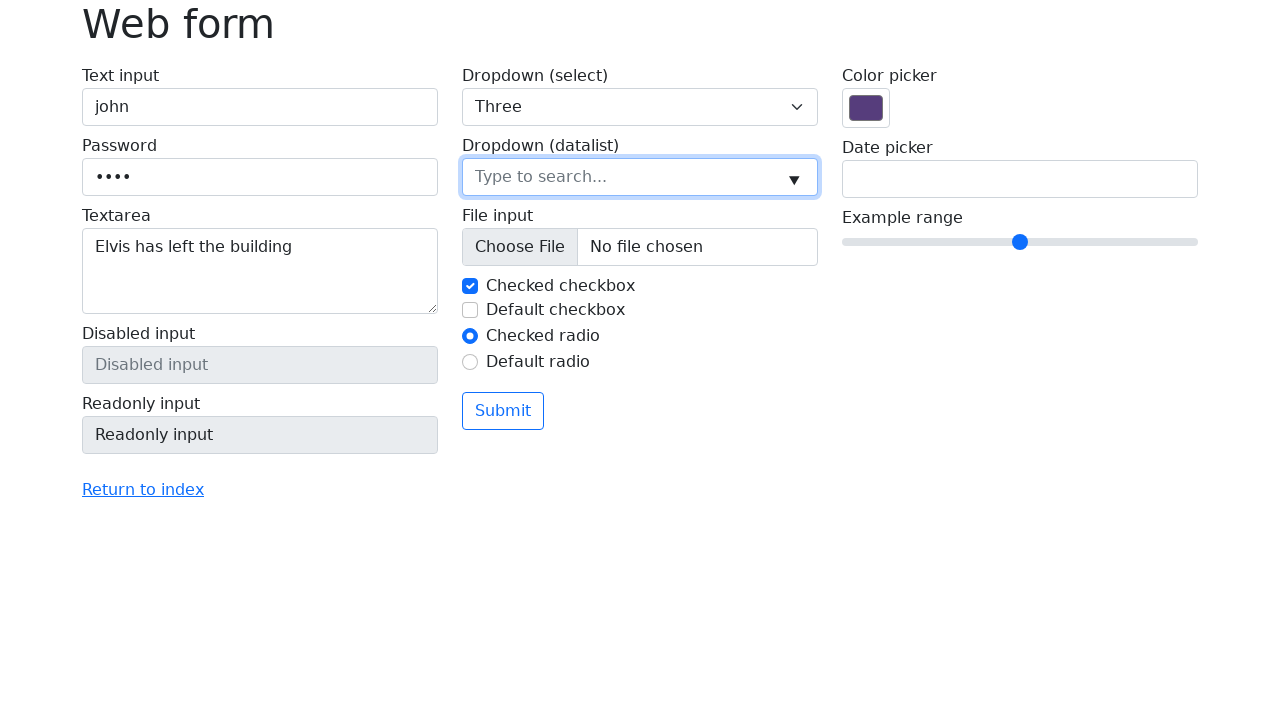

Pressed Tab to navigate to second checkbox
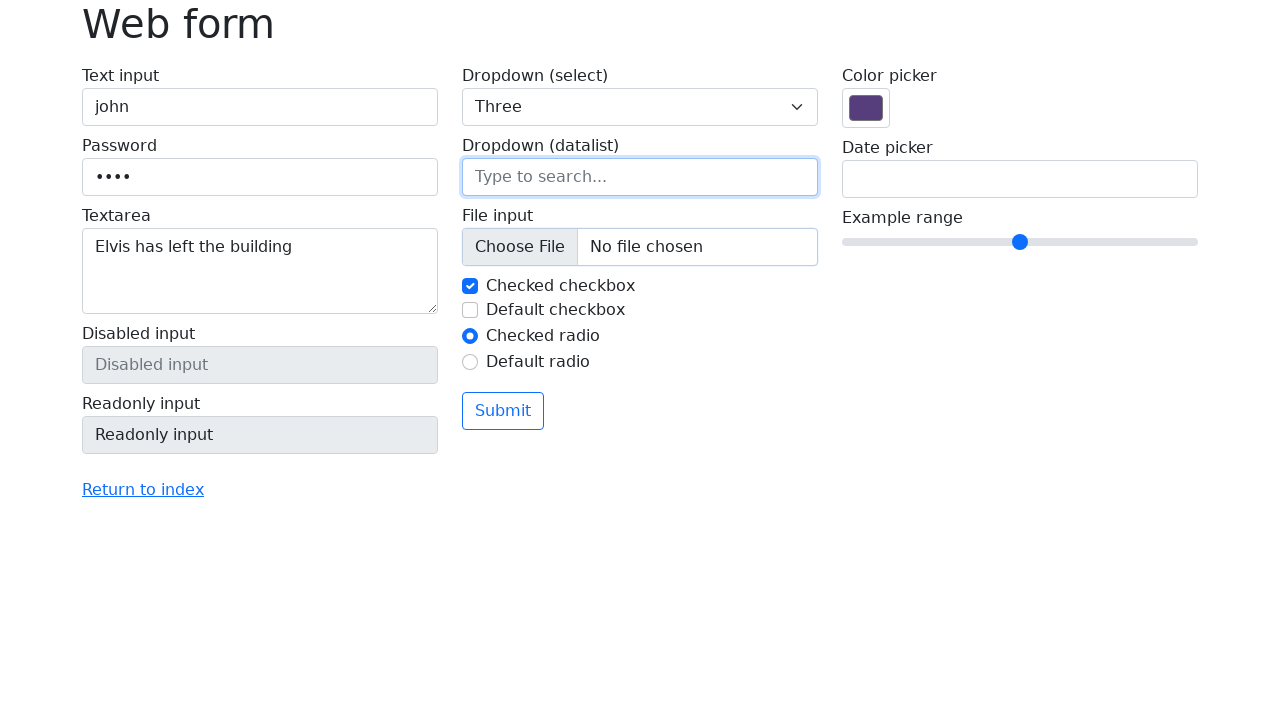

Pressed Space to check second checkbox
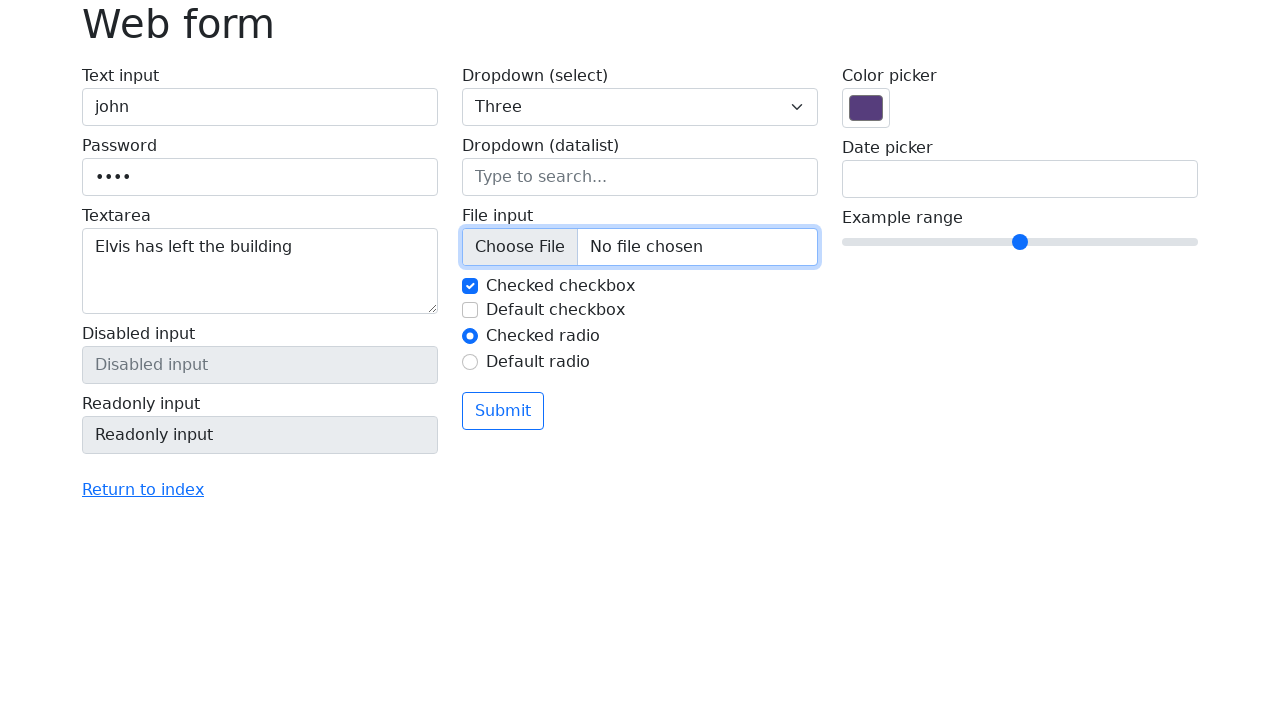

Pressed Tab to navigate to radio button
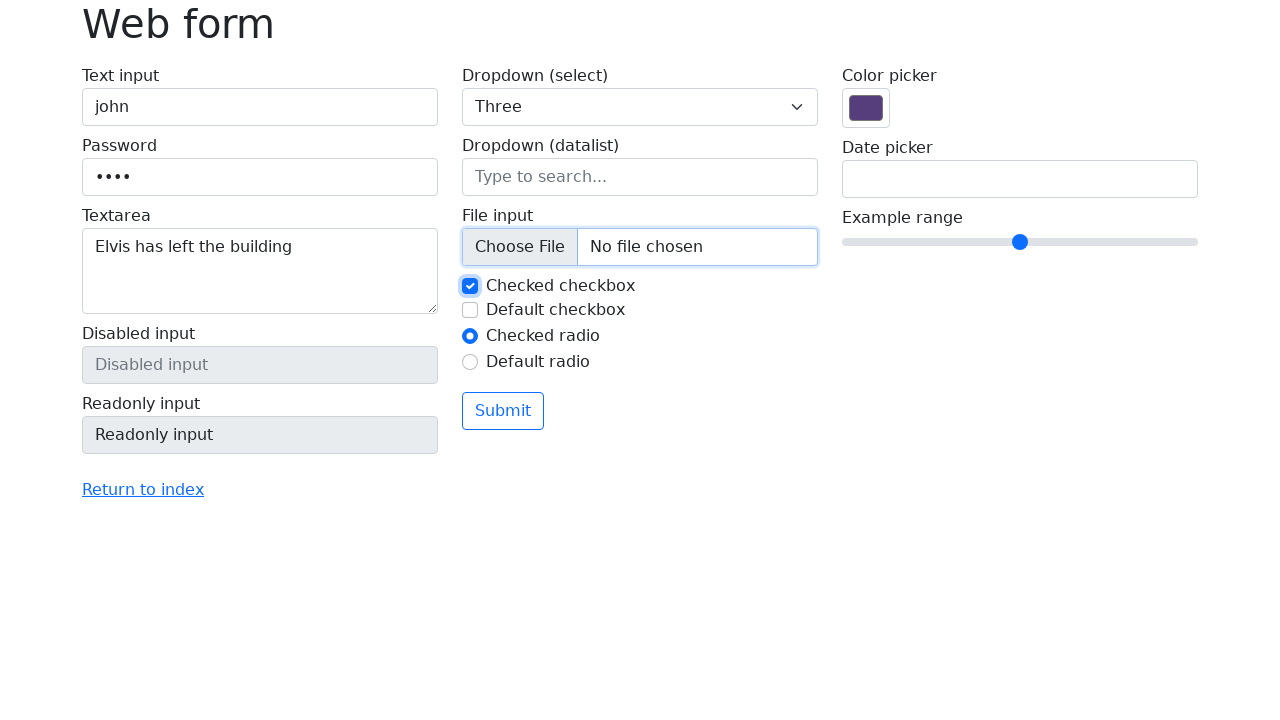

Pressed ArrowDown to select next radio button option
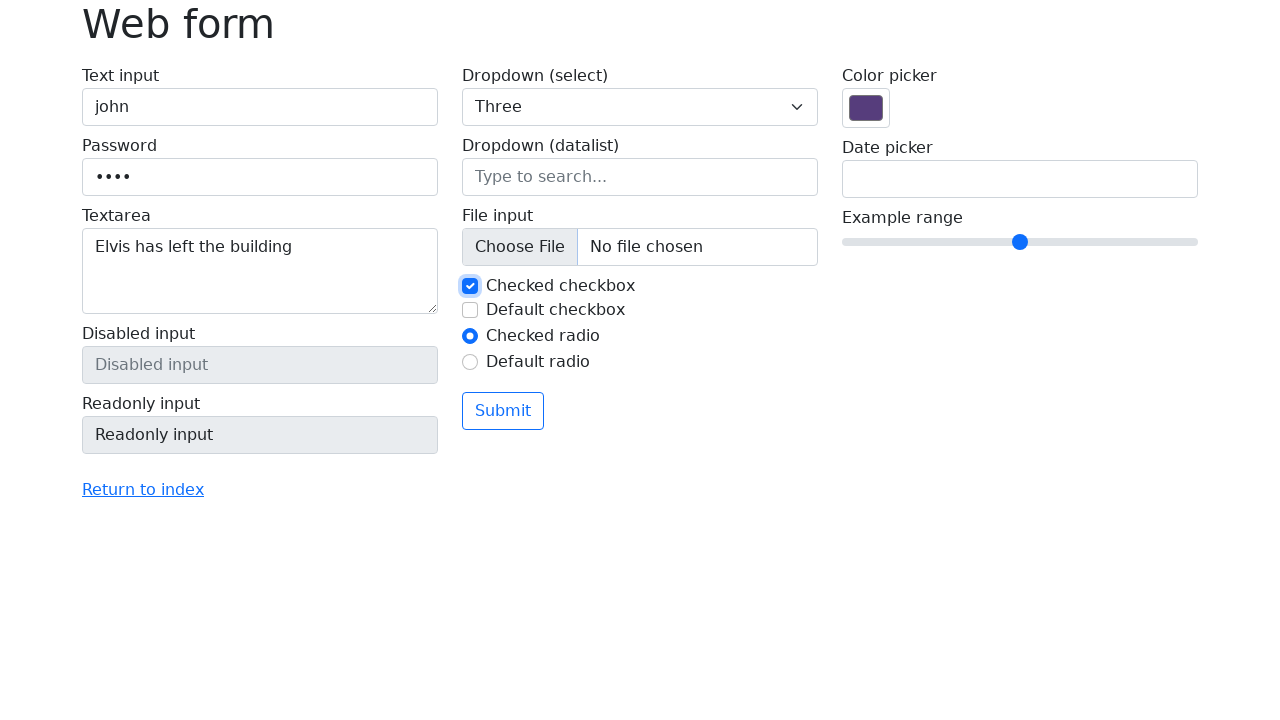

Pressed Tab to navigate to color picker
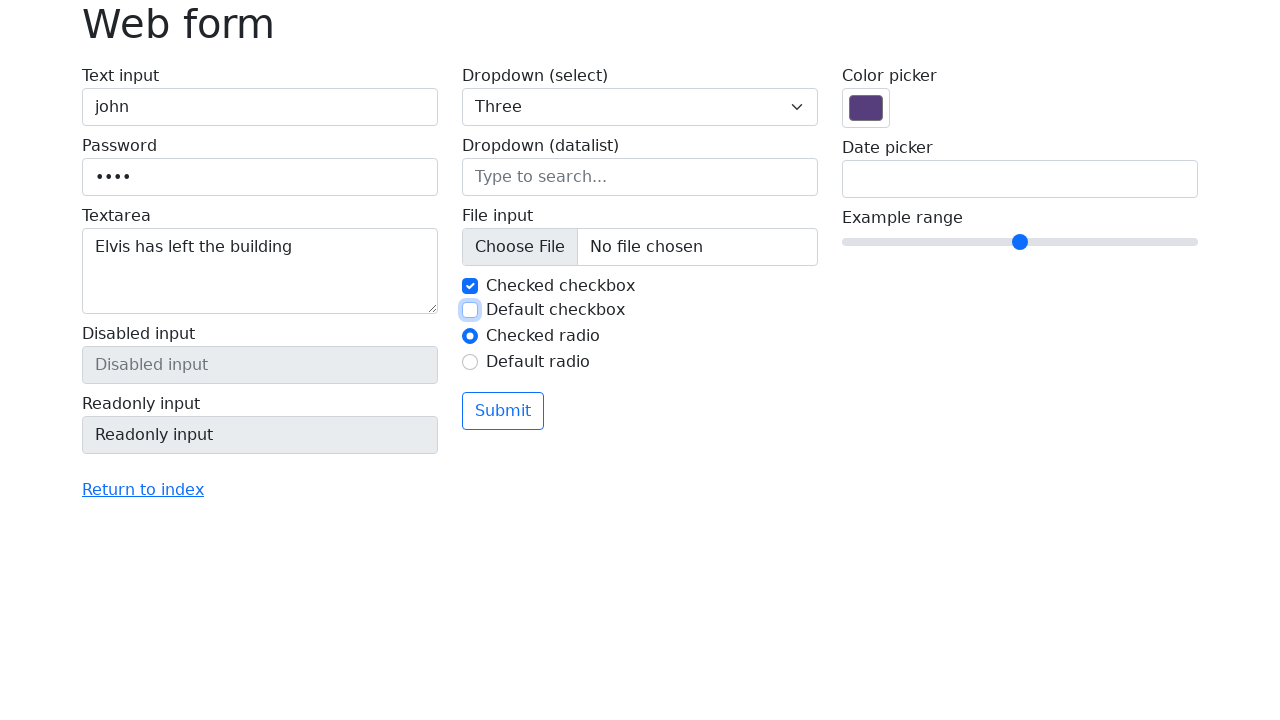

Pressed Tab to navigate to date picker
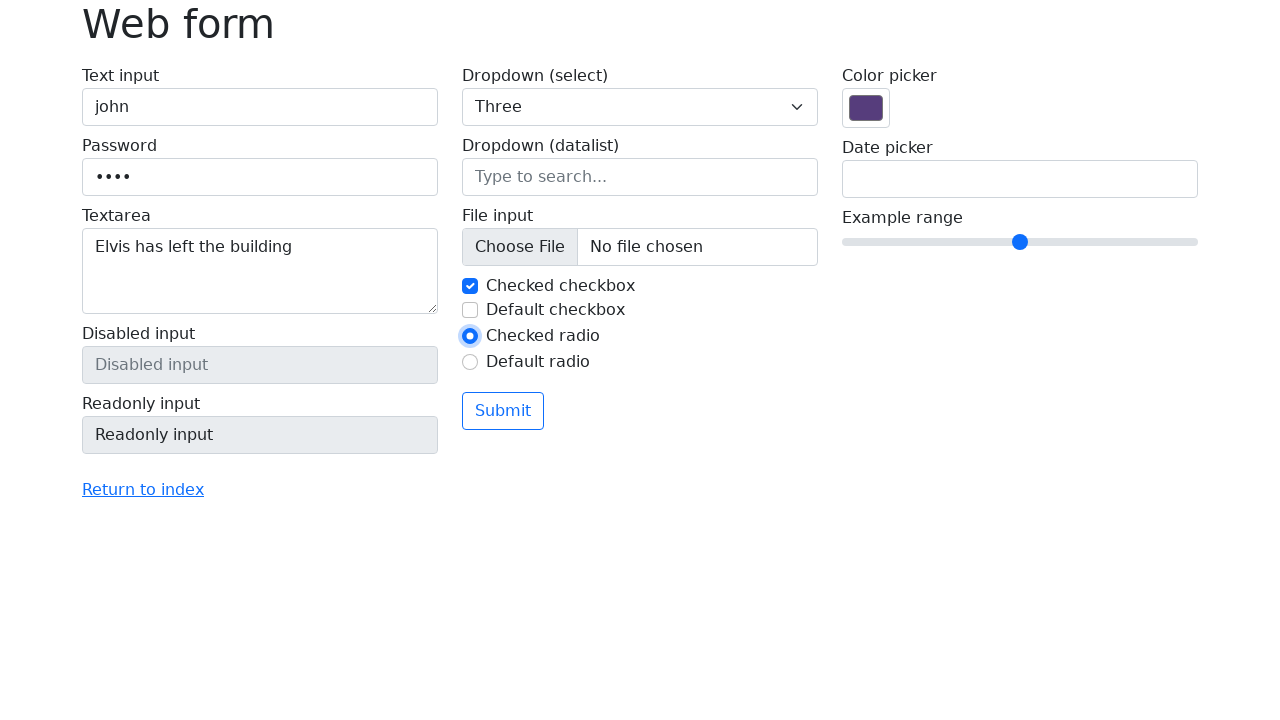

Pressed Tab to navigate to local datetime picker
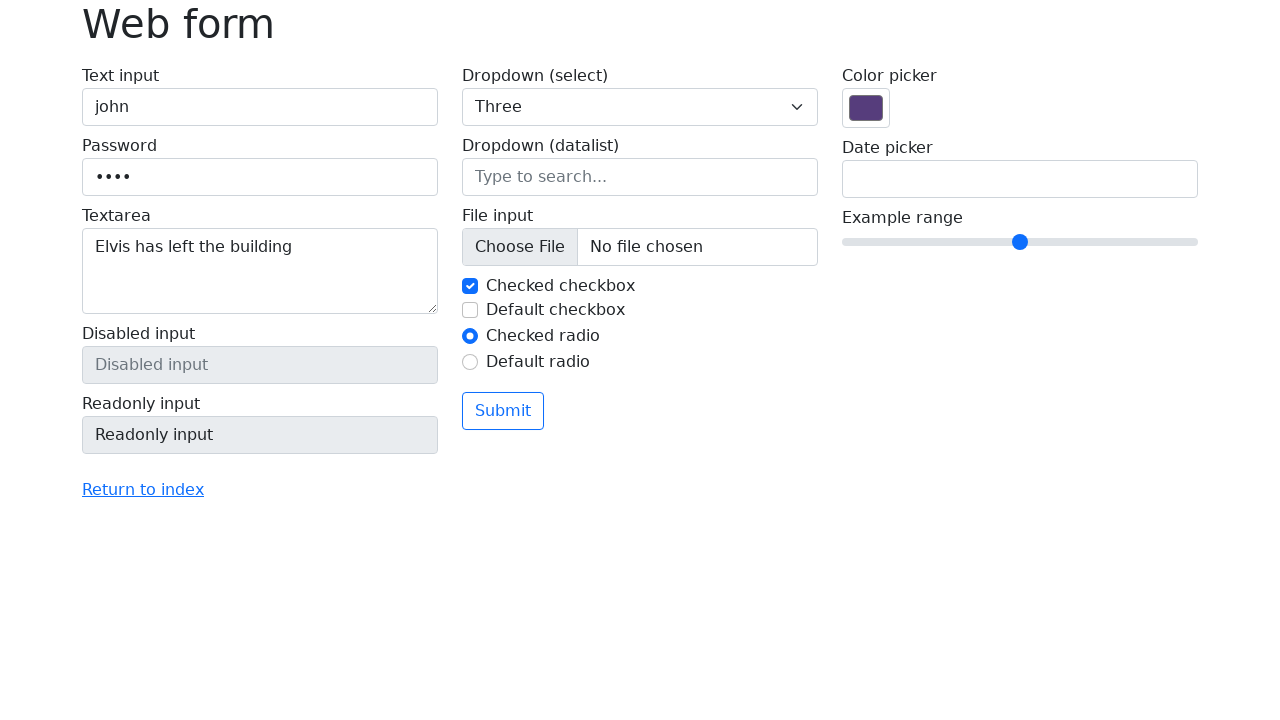

Pressed Tab to navigate to range slider
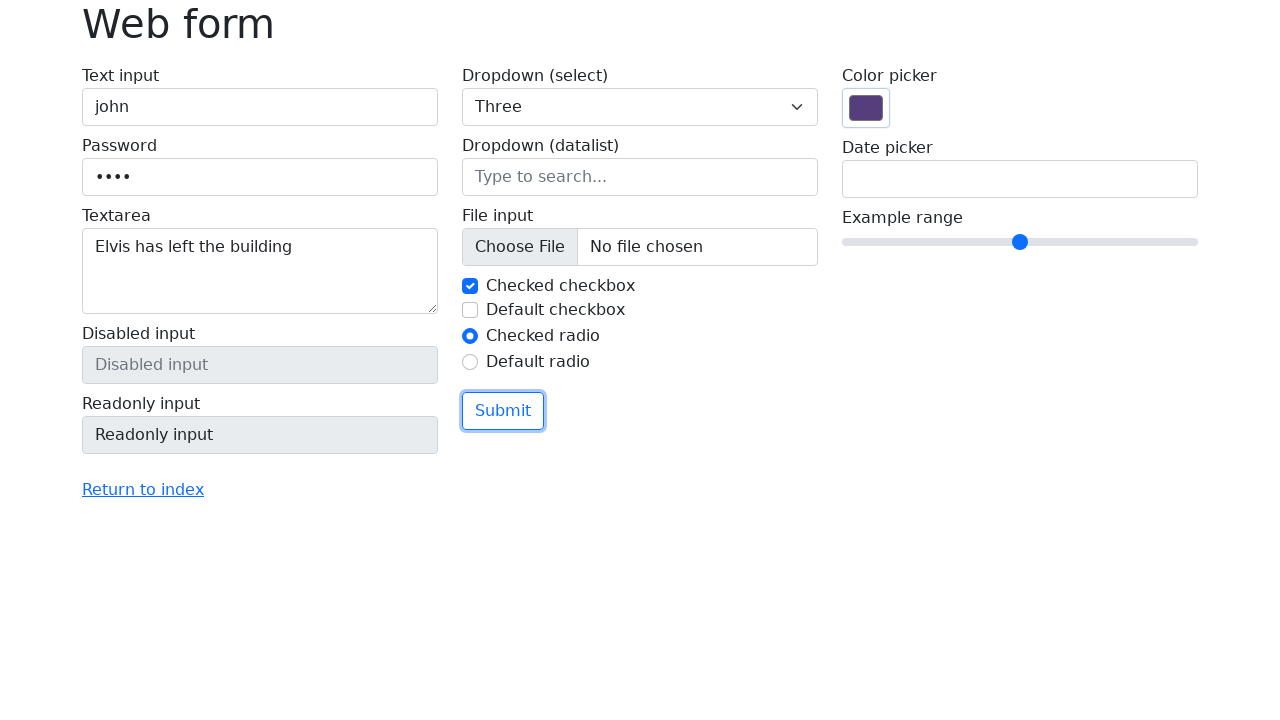

Pressed and held ArrowRight key on range slider
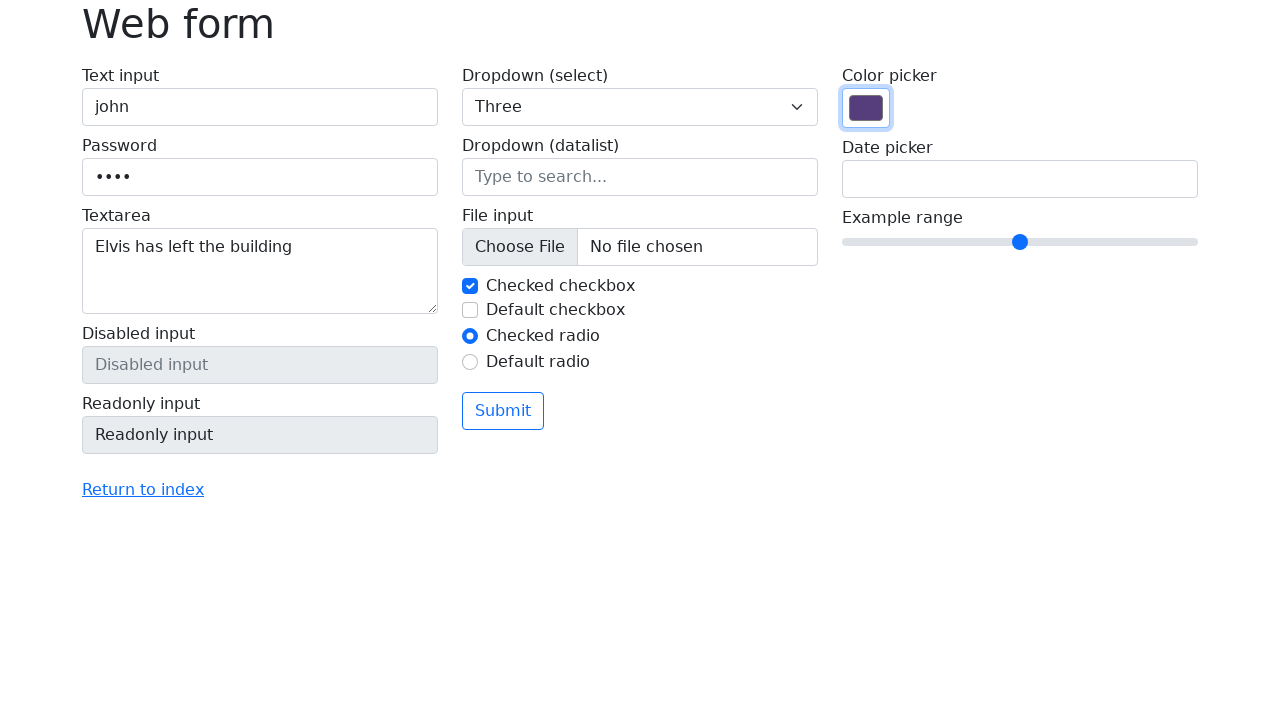

Waited 4000ms for range slider interaction
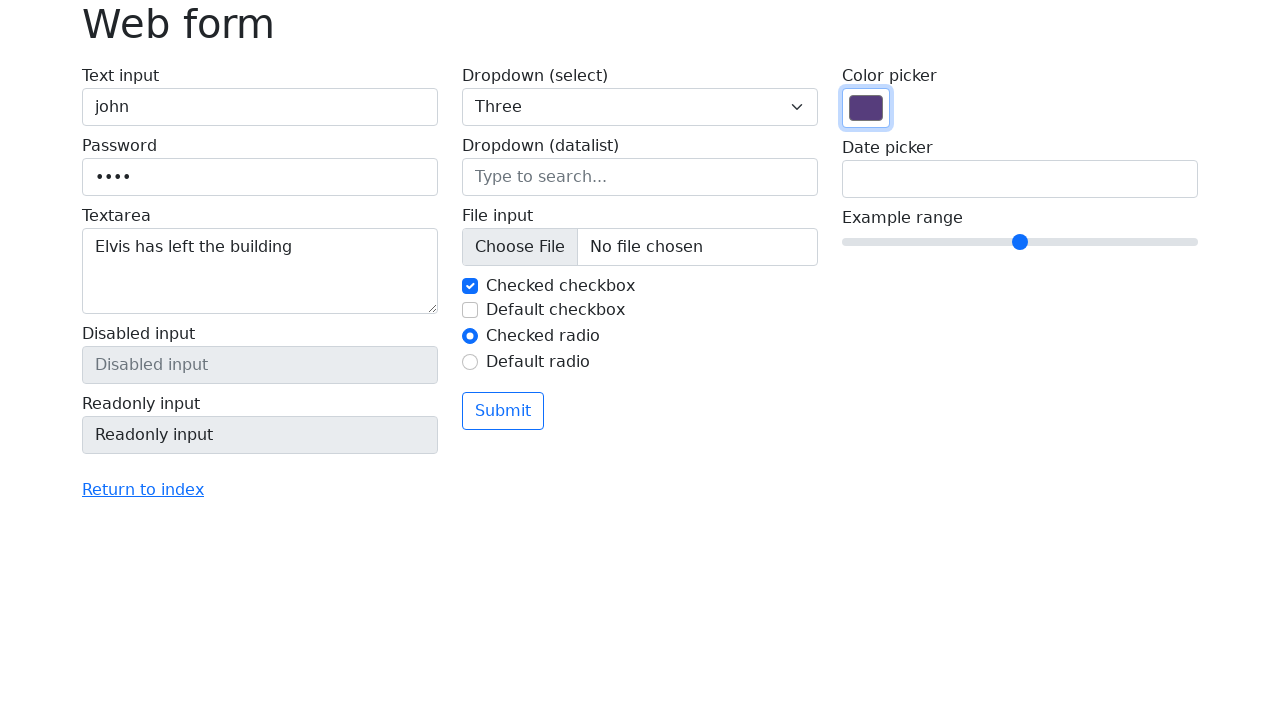

Released ArrowRight key on range slider
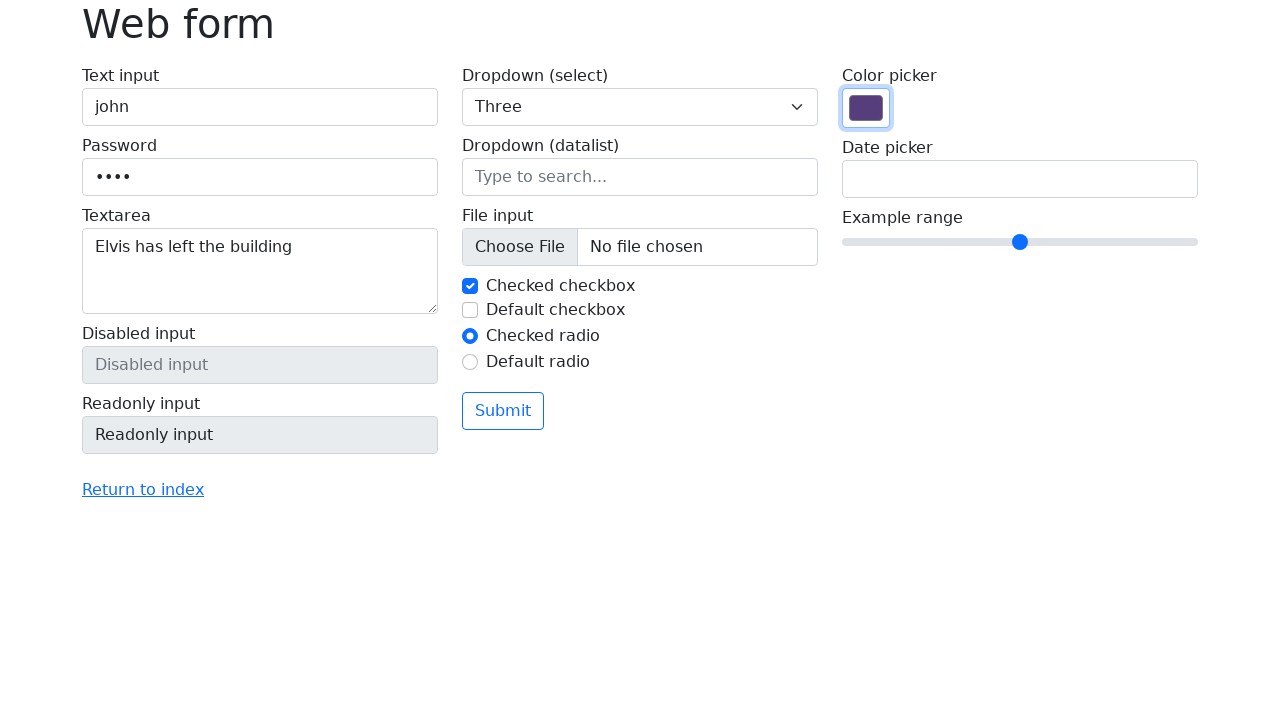

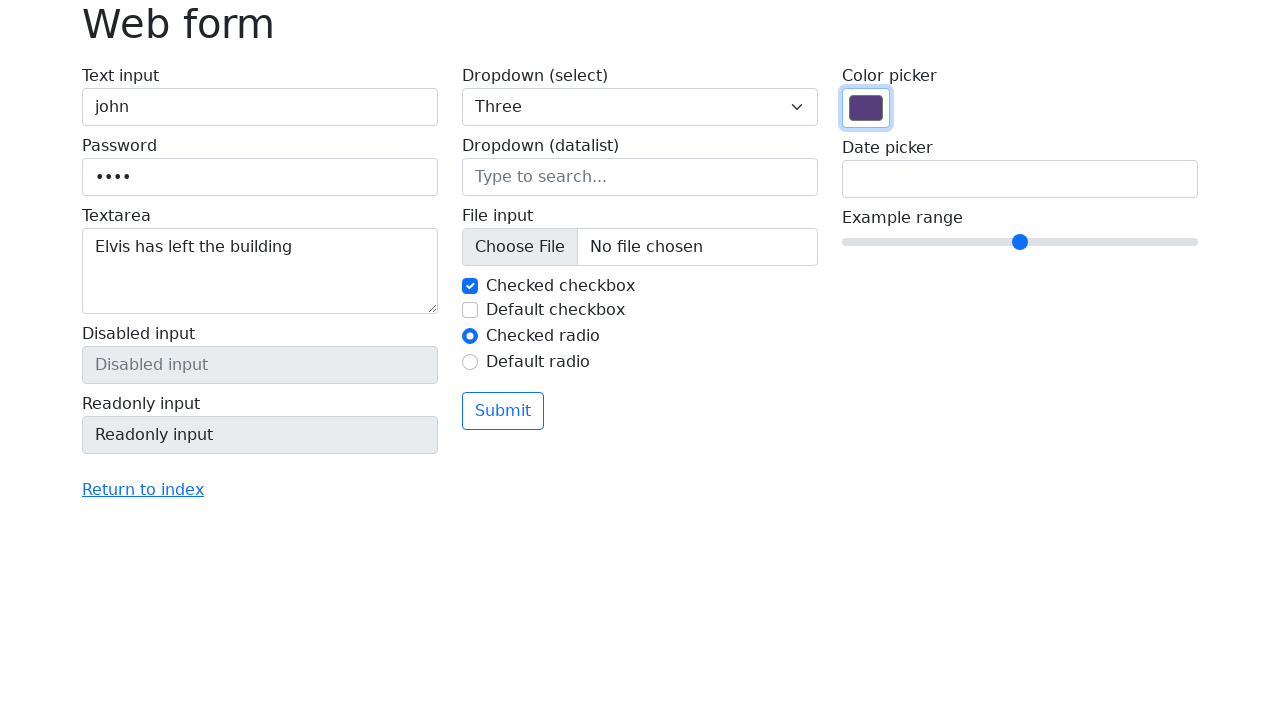